Tests JavaScript alert handling functionality by clicking buttons that trigger JS Alert, JS Confirm, and JS Prompt dialogs, then accepting, dismissing, and entering text in them respectively.

Starting URL: https://the-internet.herokuapp.com/javascript_alerts

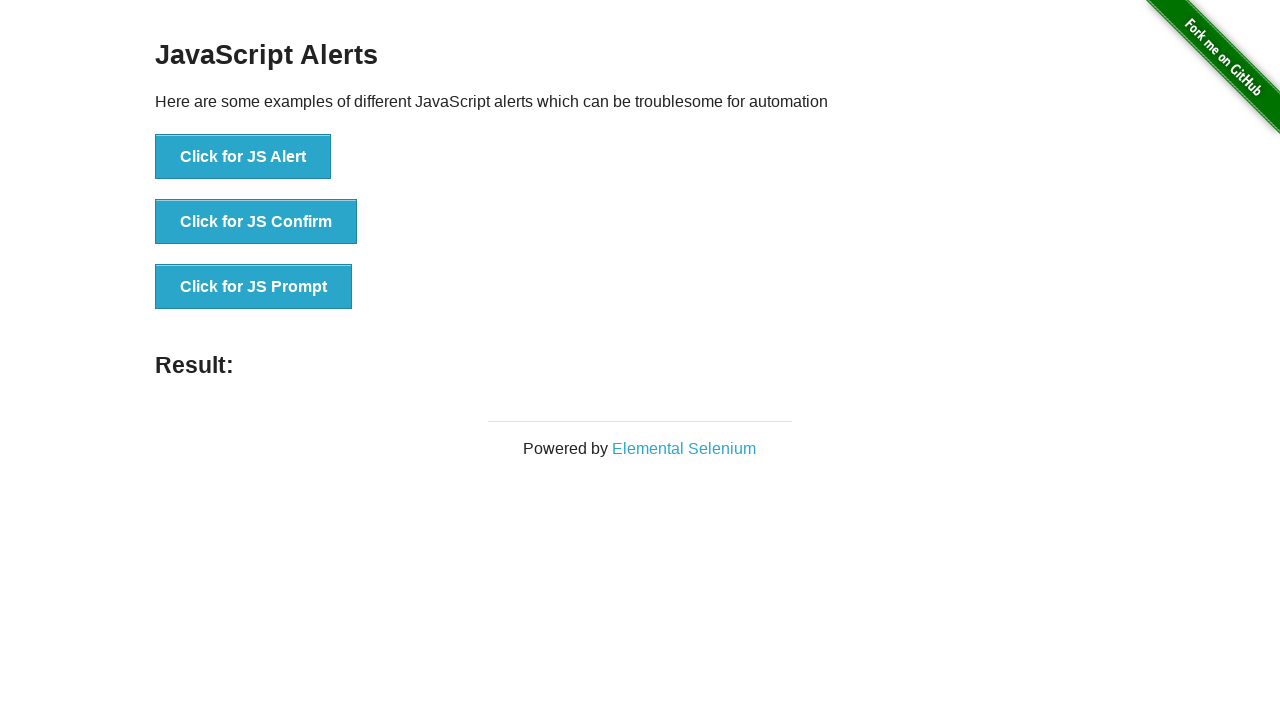

Clicked button to trigger JS Alert at (243, 157) on xpath=//button[contains(text(),'Click for JS Alert')]
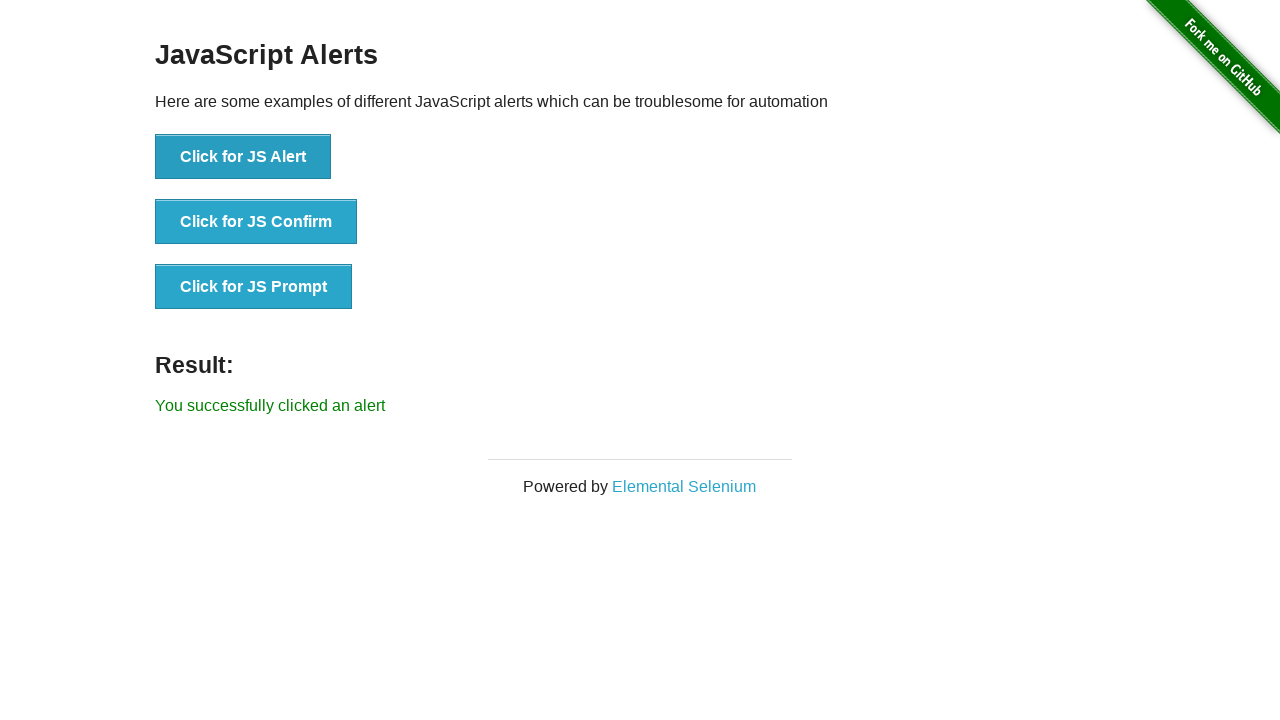

Set up dialog handler to accept JS Alert
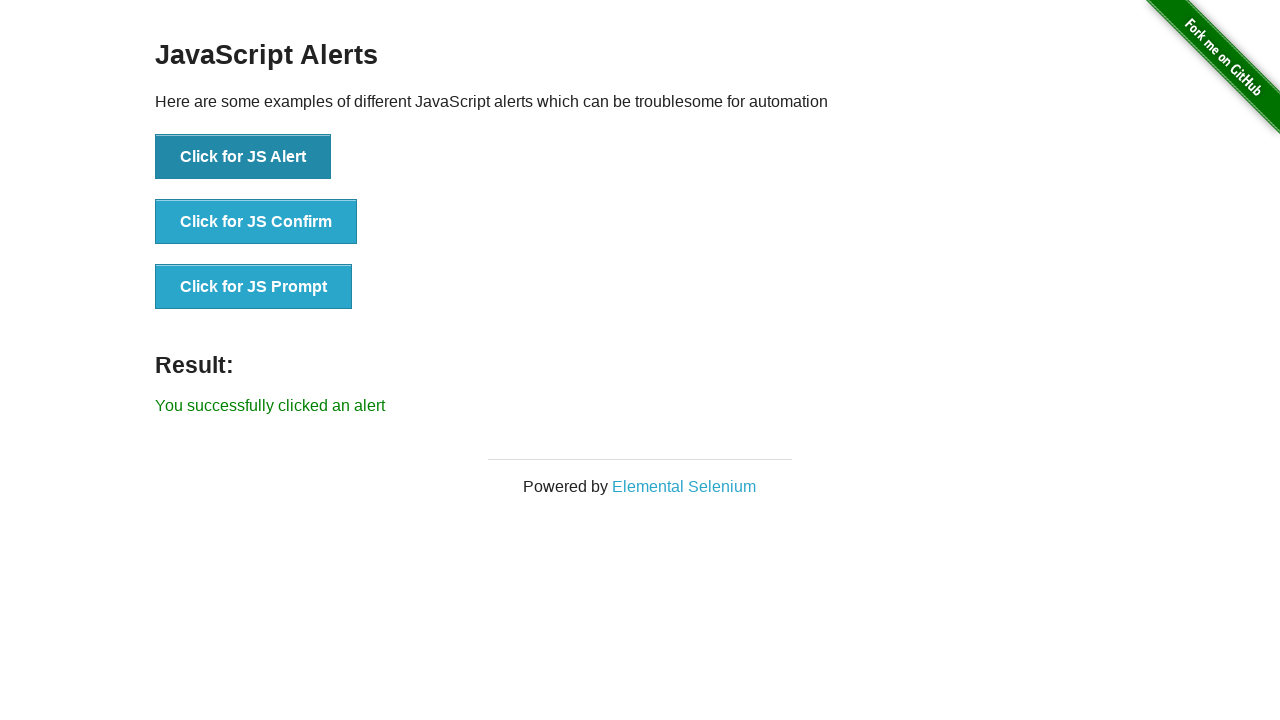

Waited for JS Alert to be processed
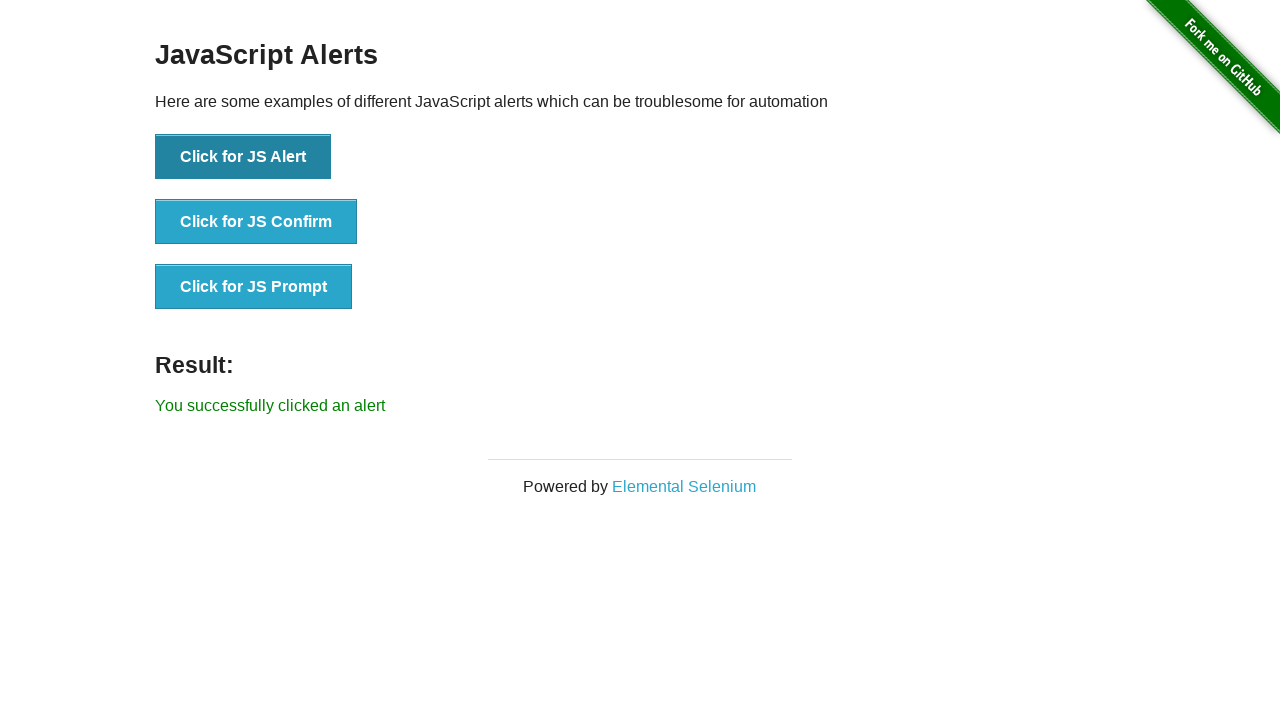

Set up dialog handler to dismiss JS Confirm
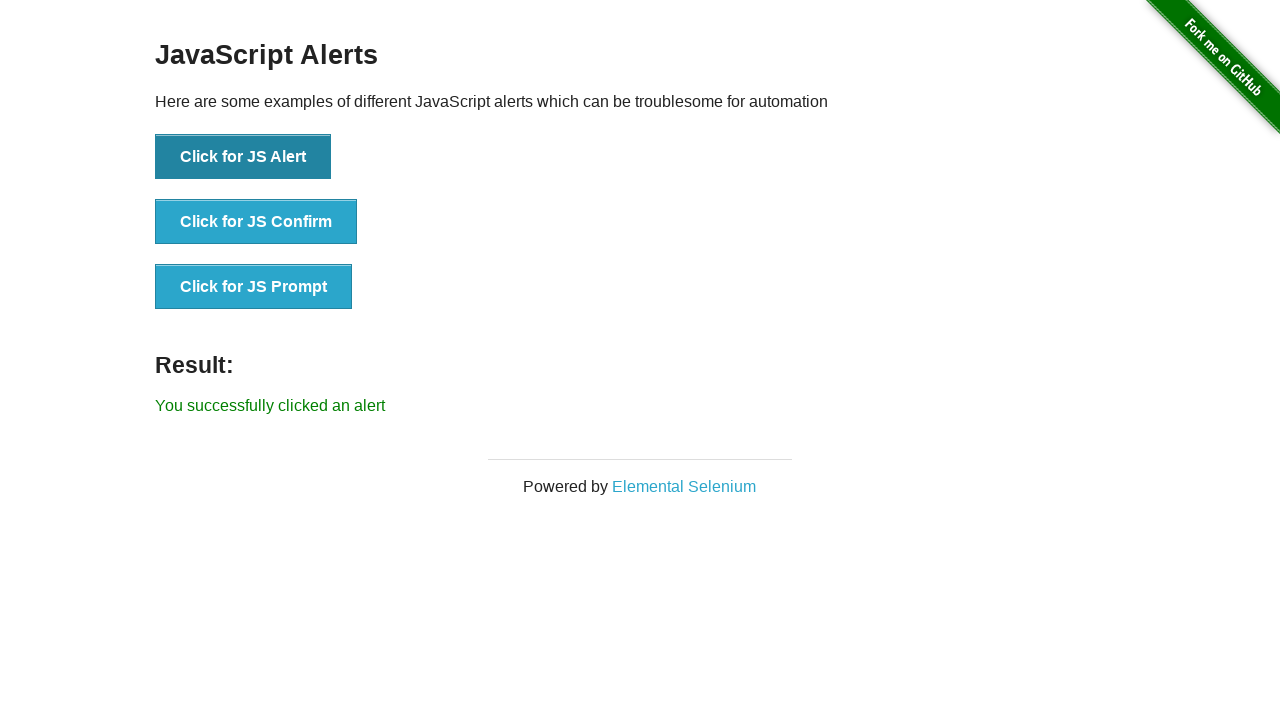

Clicked button to trigger JS Confirm at (256, 222) on xpath=//button[contains(text(),'Click for JS Confirm')]
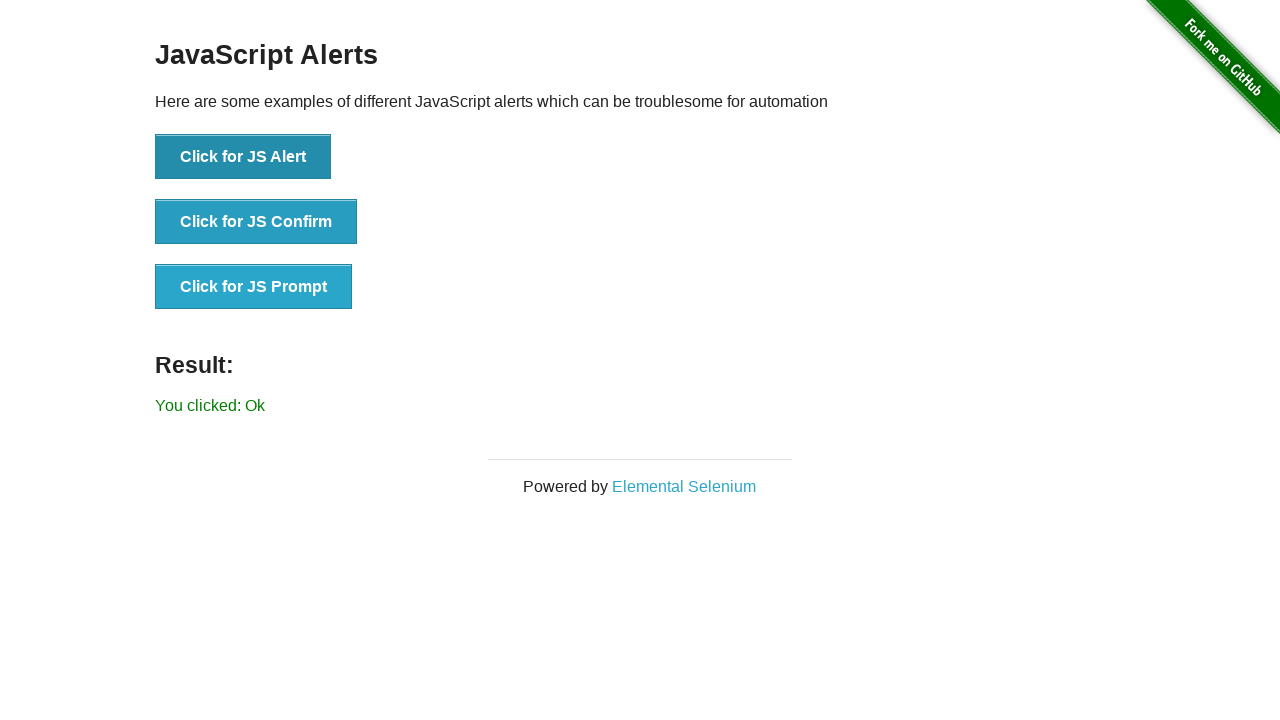

Waited for JS Confirm to be processed
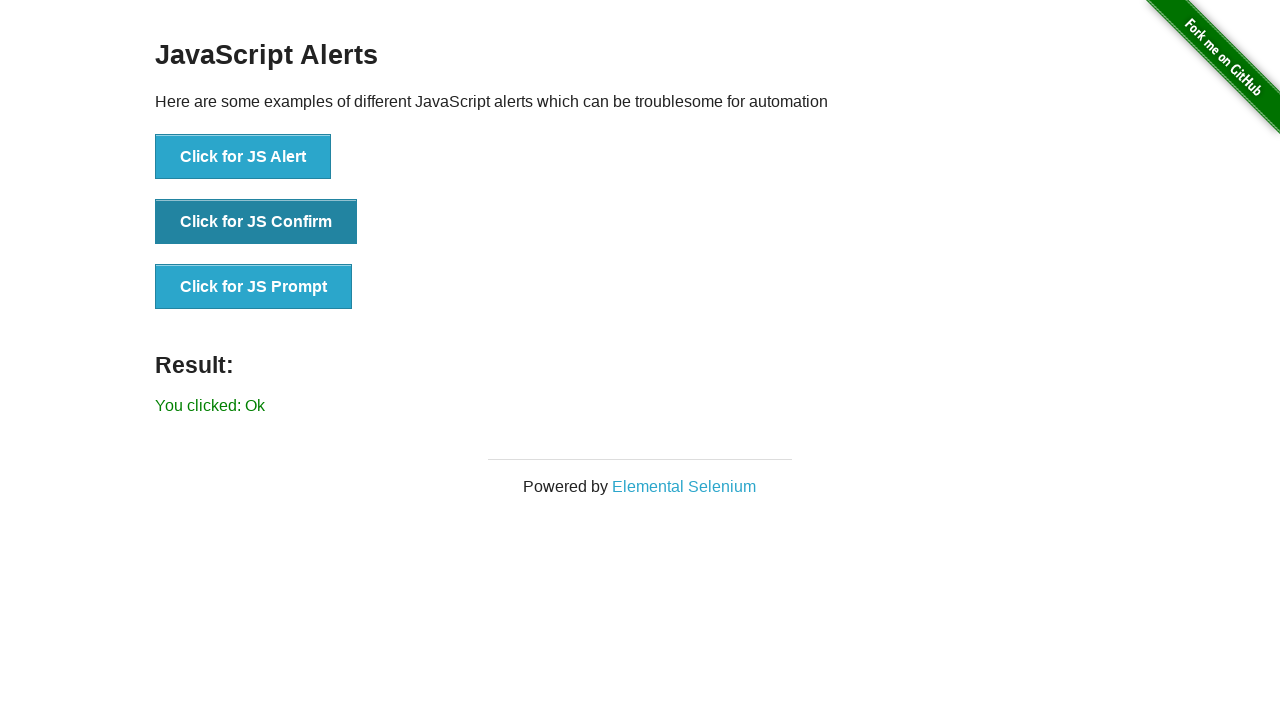

Set up dialog handler to accept JS Prompt with text 'Automation Testing'
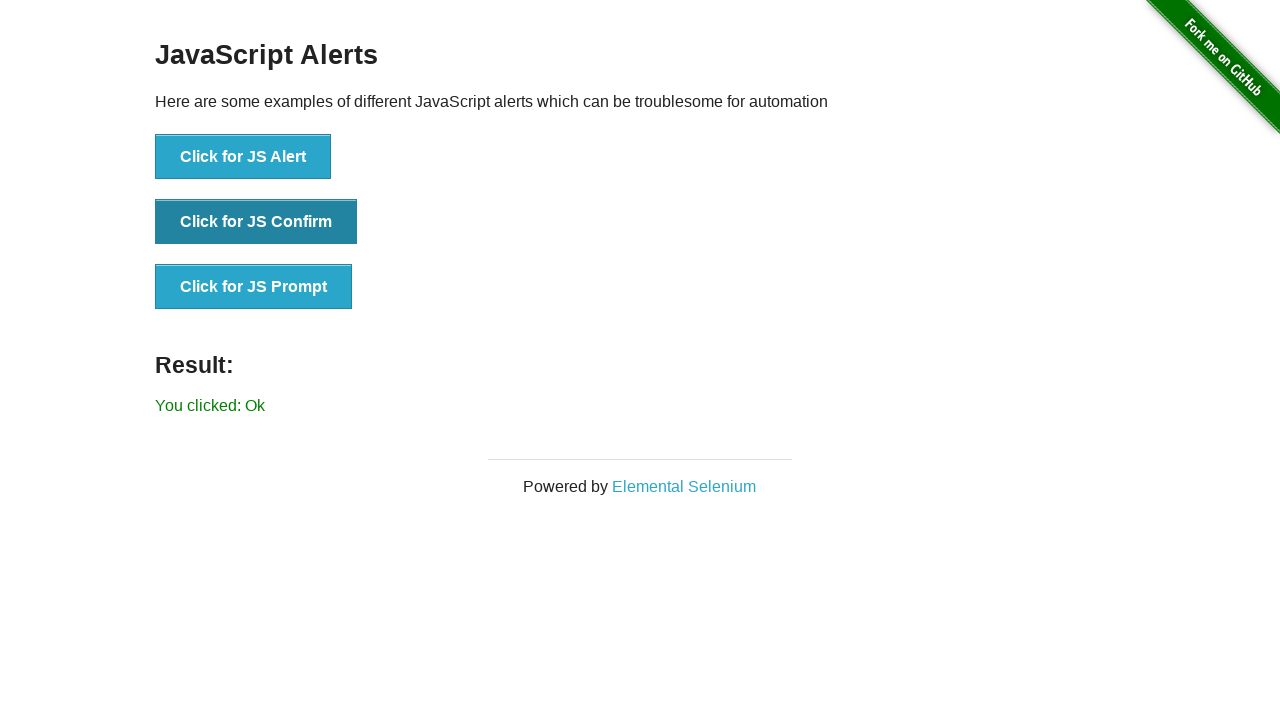

Clicked button to trigger JS Prompt at (254, 287) on xpath=//button[contains(text(),'Click for JS Prompt')]
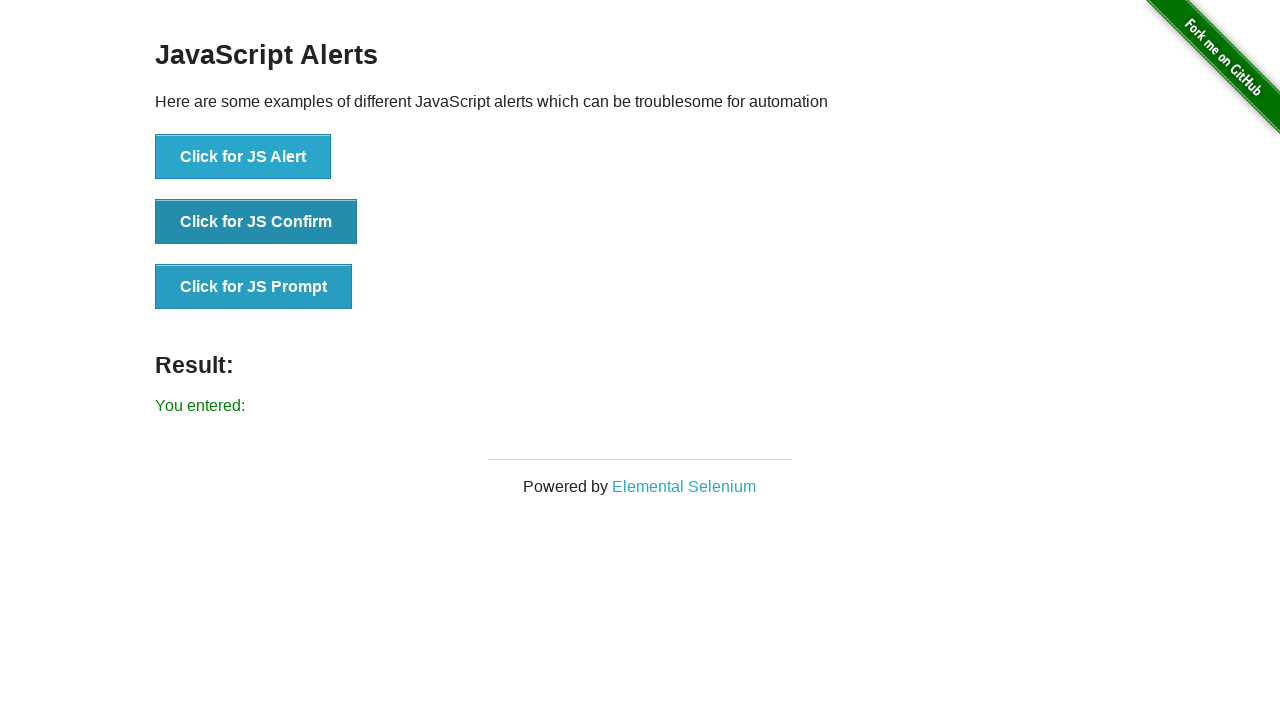

Waited for result element to be displayed
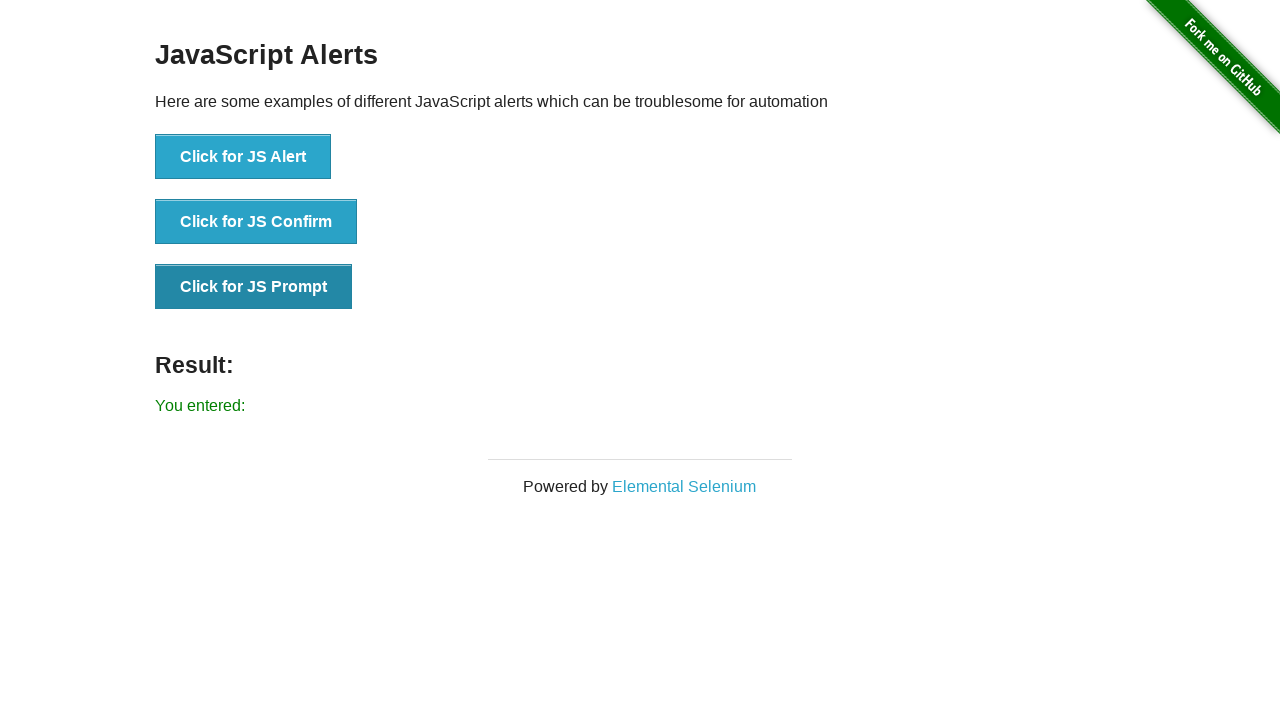

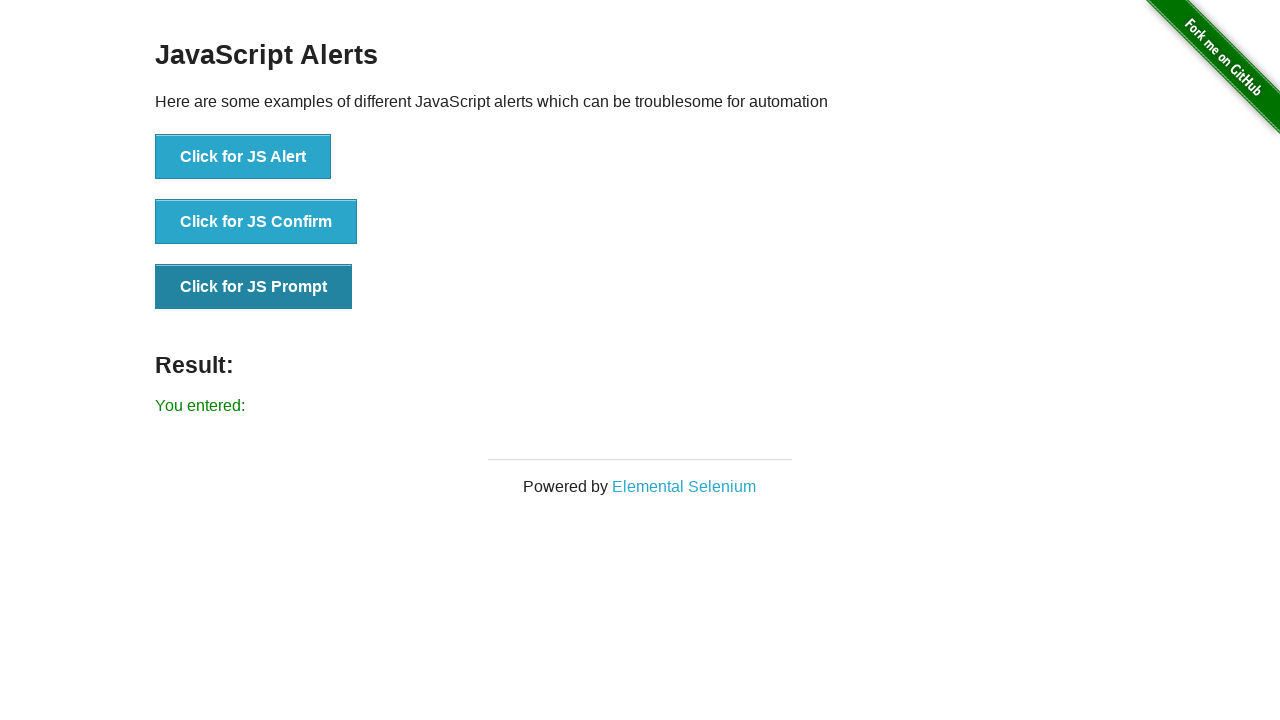